Tests search functionality with special characters as input by entering invalid characters in the keyword field along with dropdown selections

Starting URL: https://www.ss.lv/lv/search/

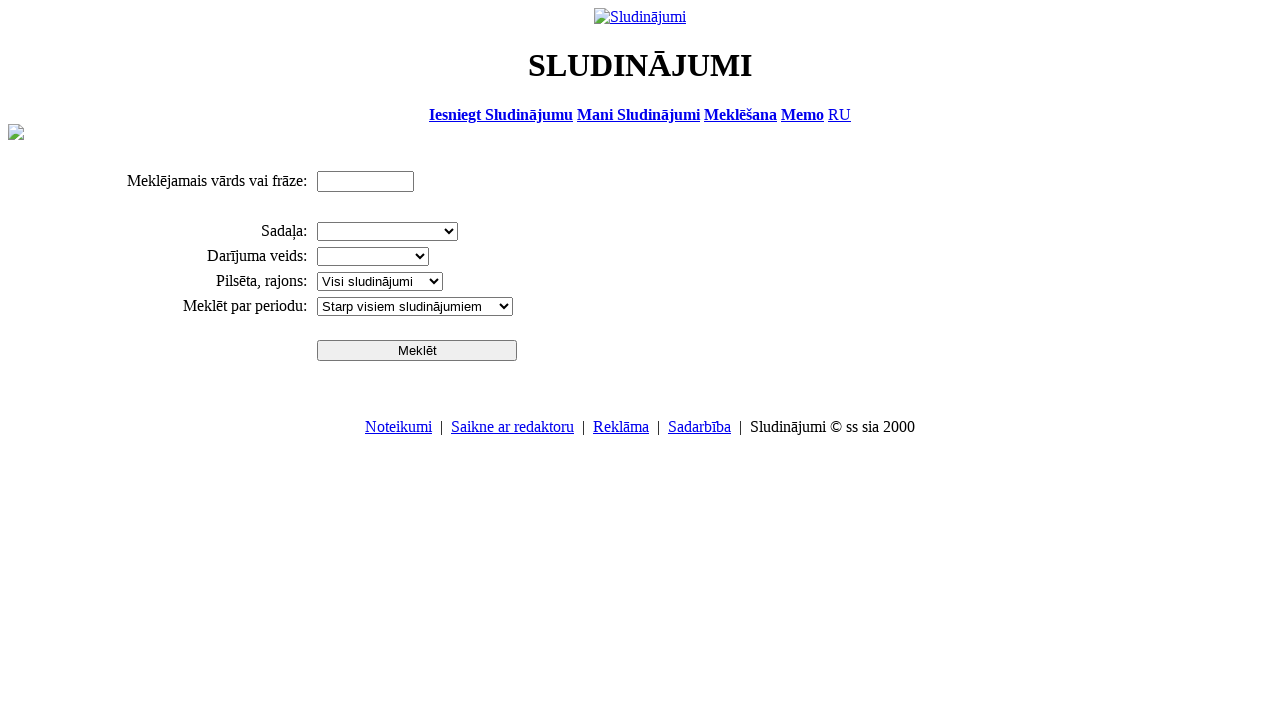

Filled search keyword field with special characters '!!!' on input[name='txt']
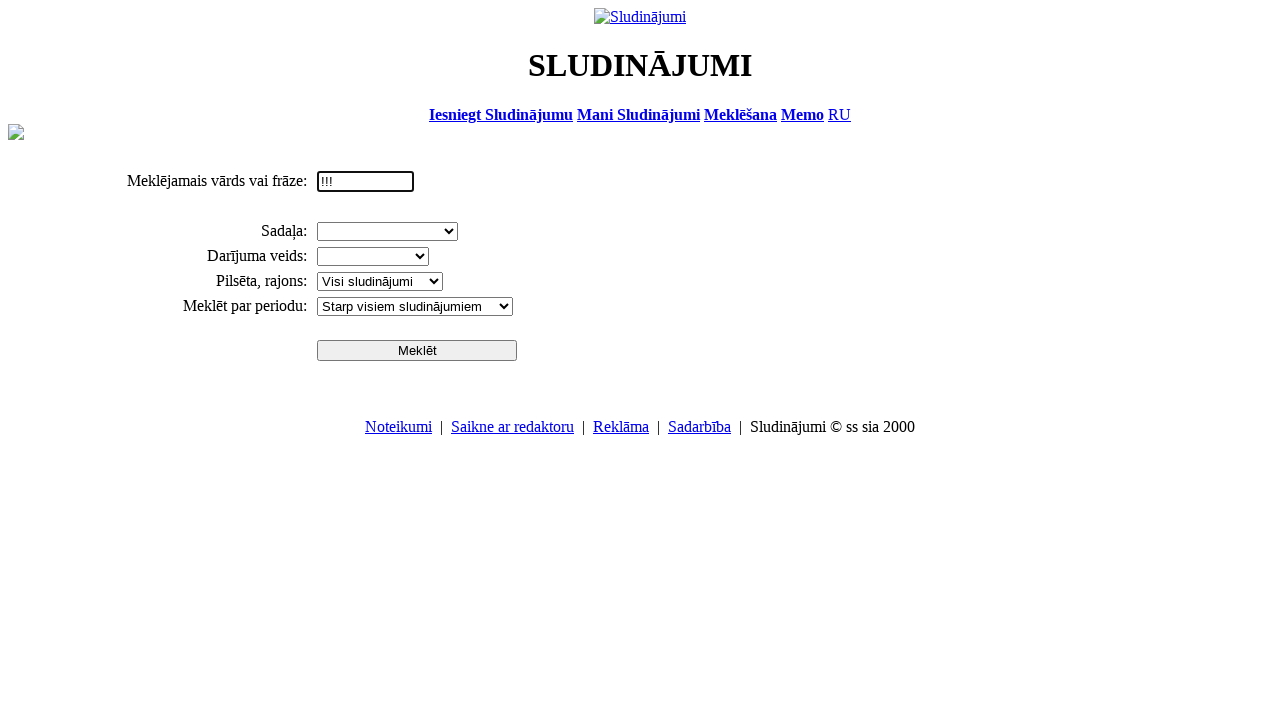

Selected 'Darbs un bizness' from section dropdown on select[name='cid_0']
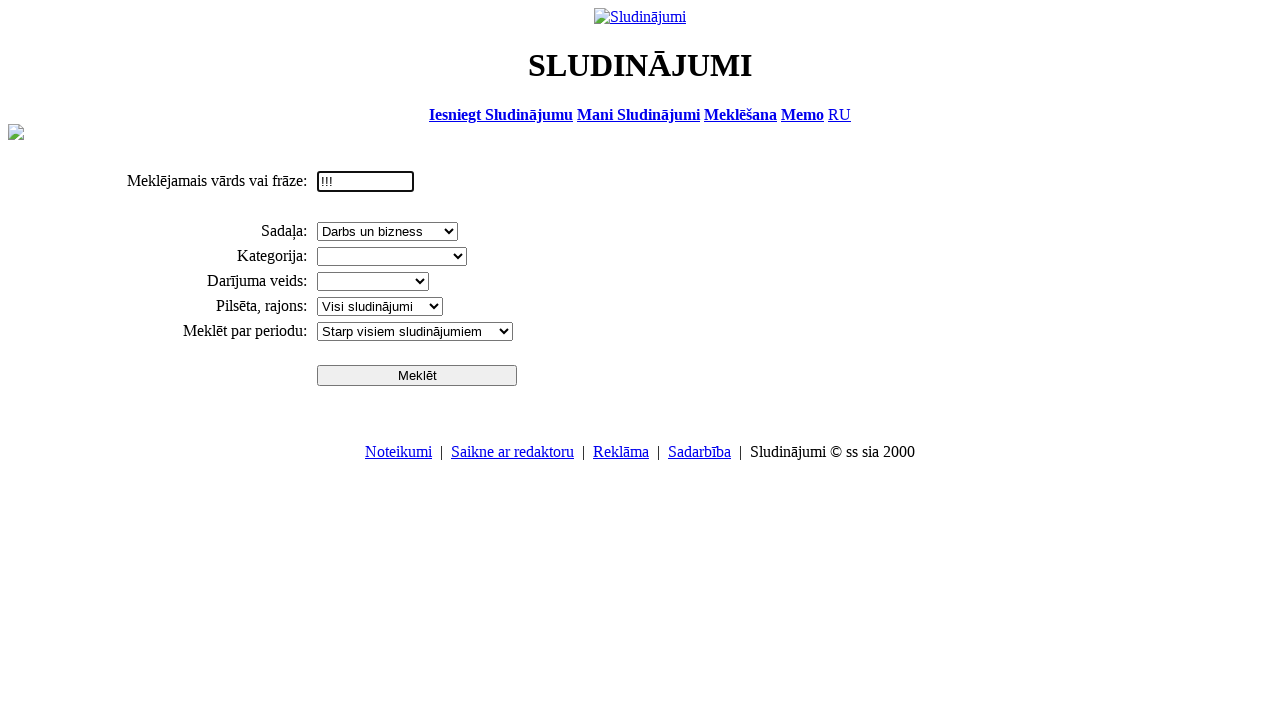

Selected 'Pārdod' from deal type dropdown on select[name='sid']
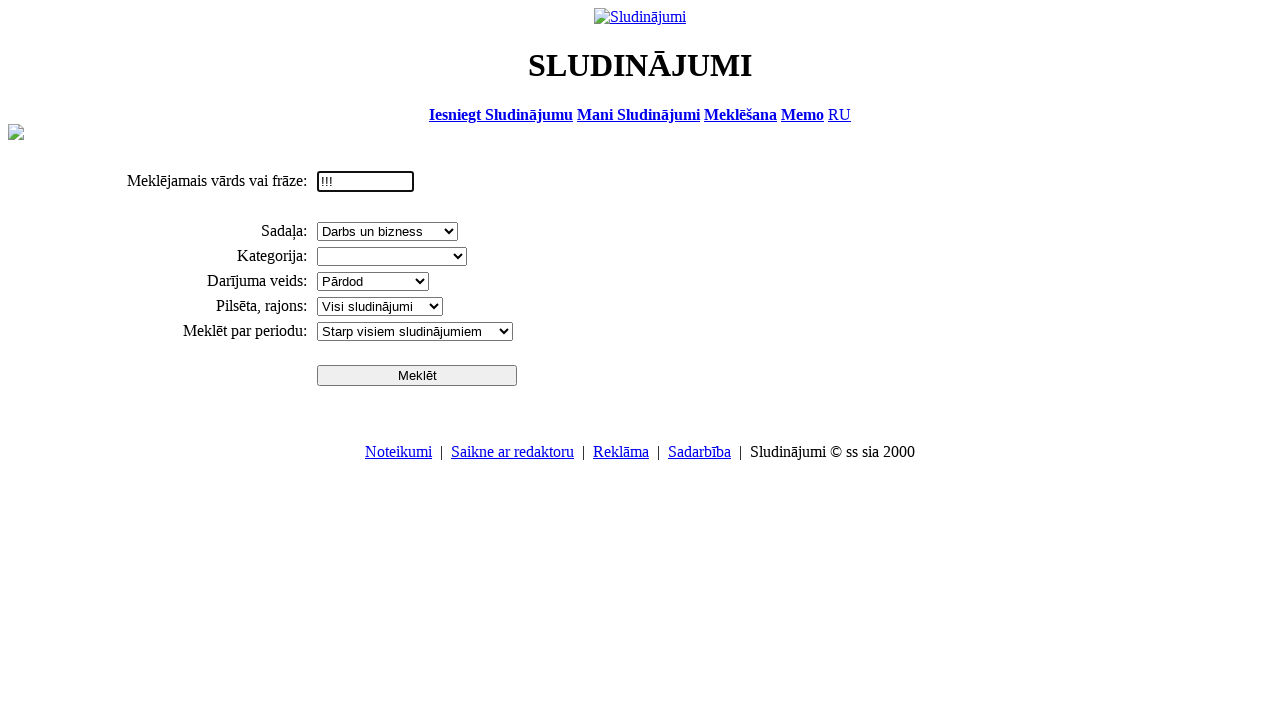

Selected 'Rīga' from city/region dropdown on select[name='search_region']
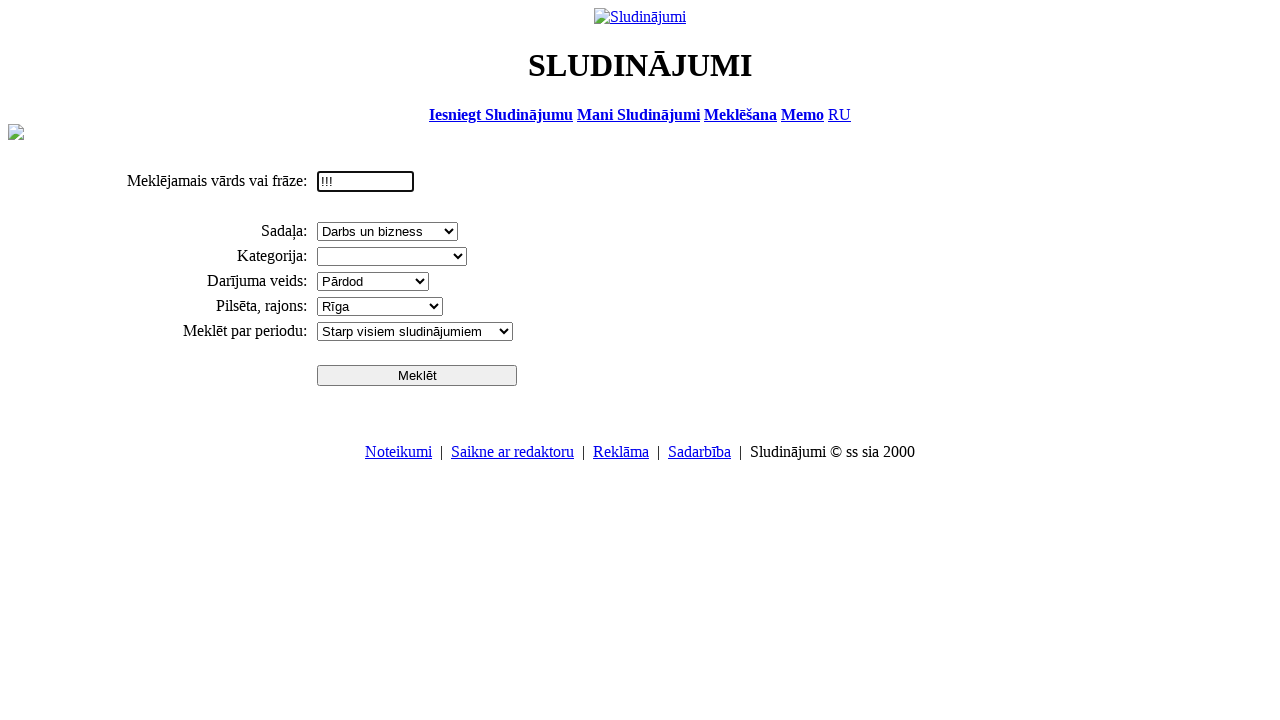

Selected 'Pēdējās 3 dienās' from period dropdown on select[name='pr']
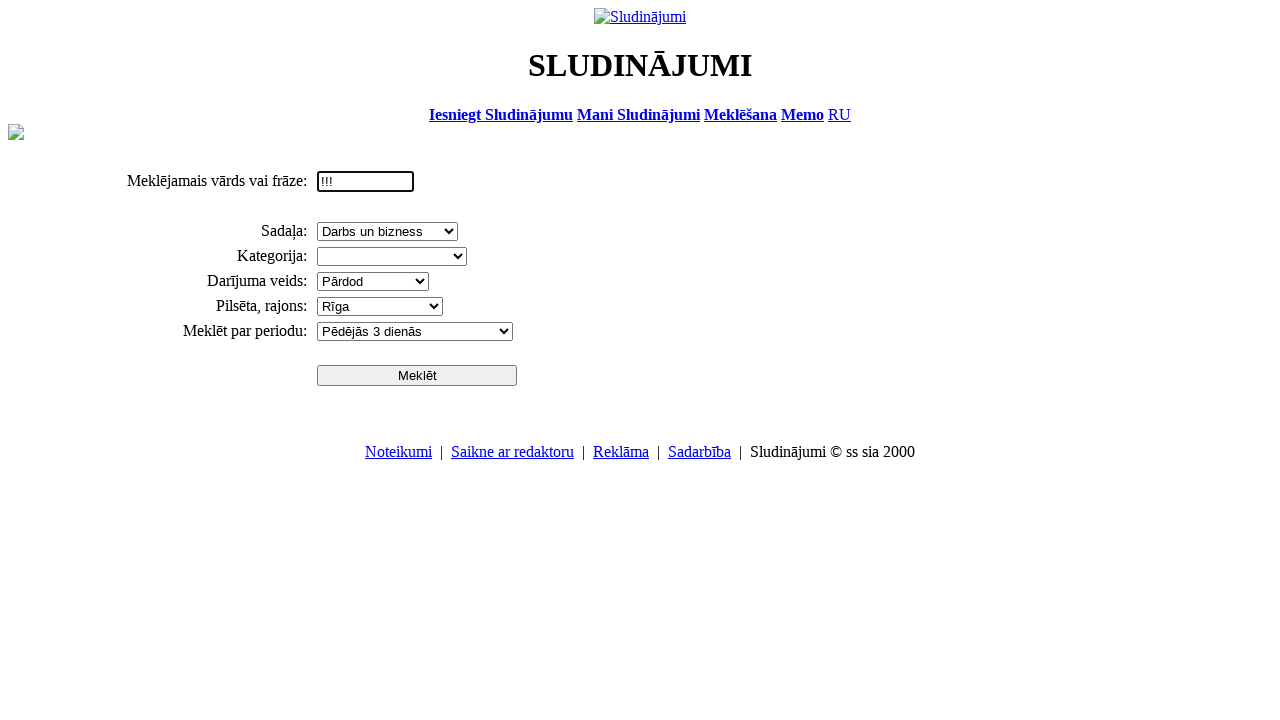

Clicked search button to execute search with special characters and dropdown filters at (417, 375) on input[name='btn']
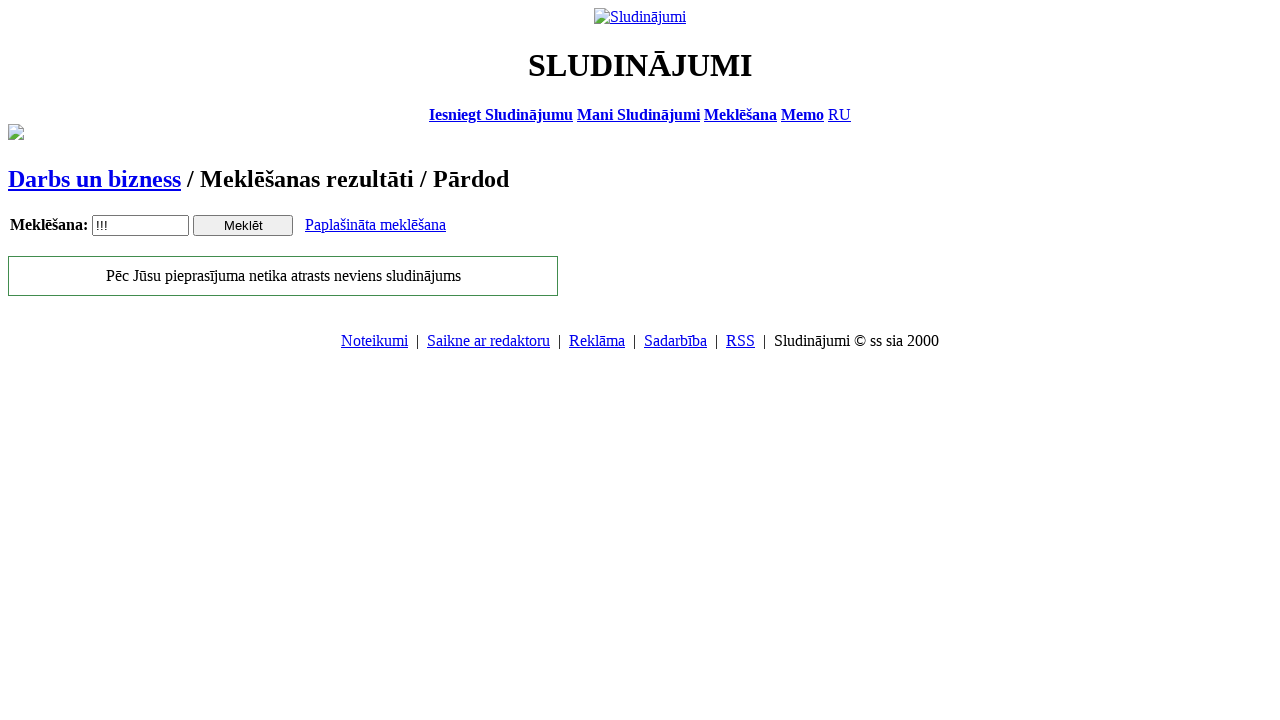

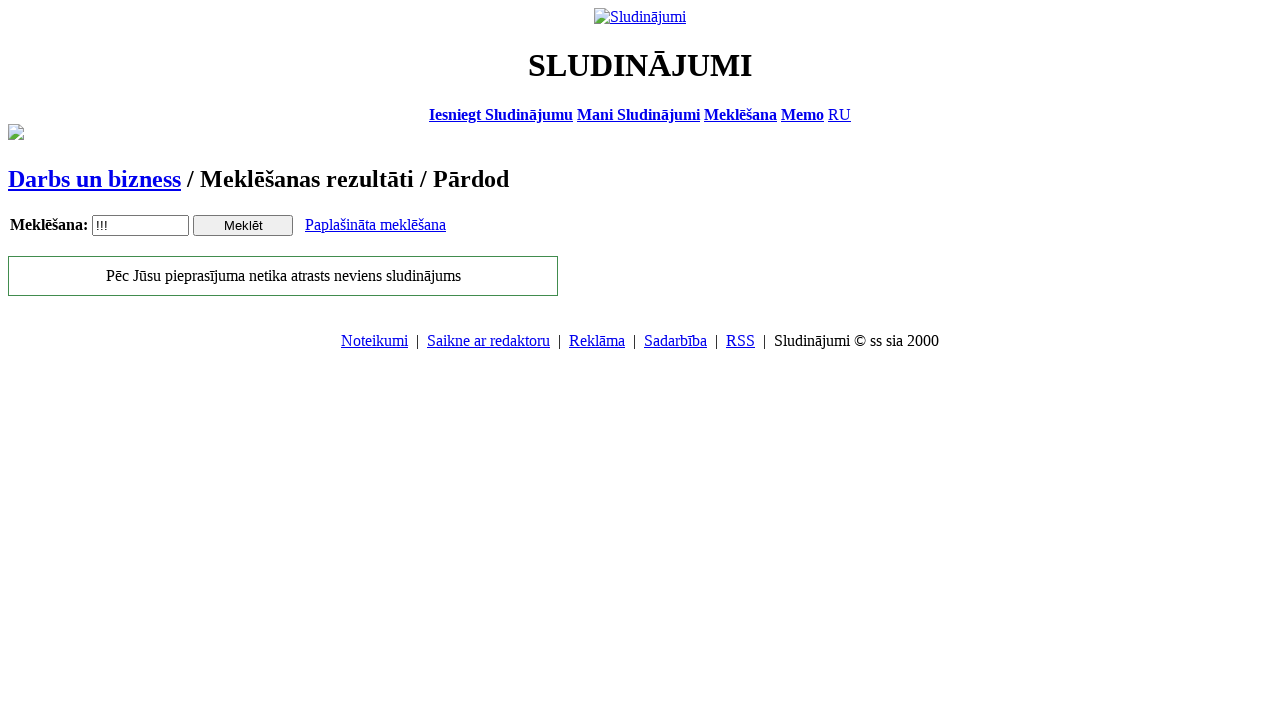